Navigates to the ACM Hacettepe website and verifies the page loads successfully

Starting URL: http://www.acmhacettepe.com

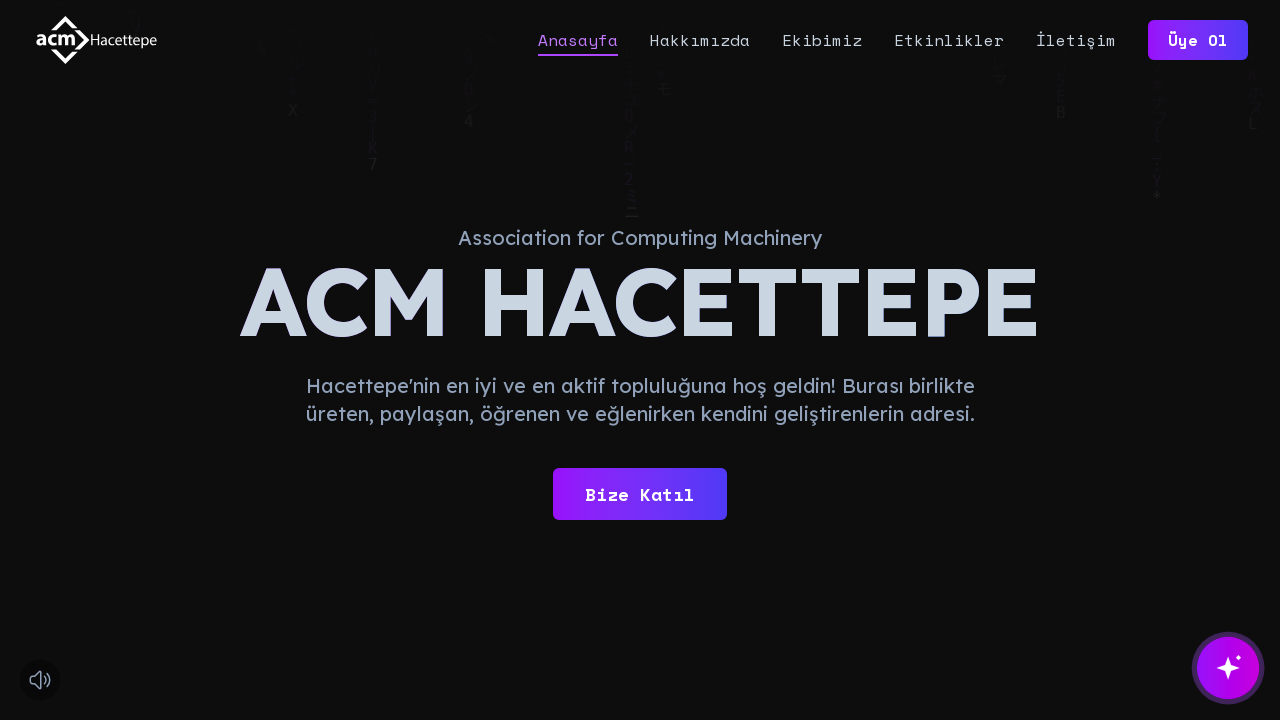

Waited for page DOM content to load
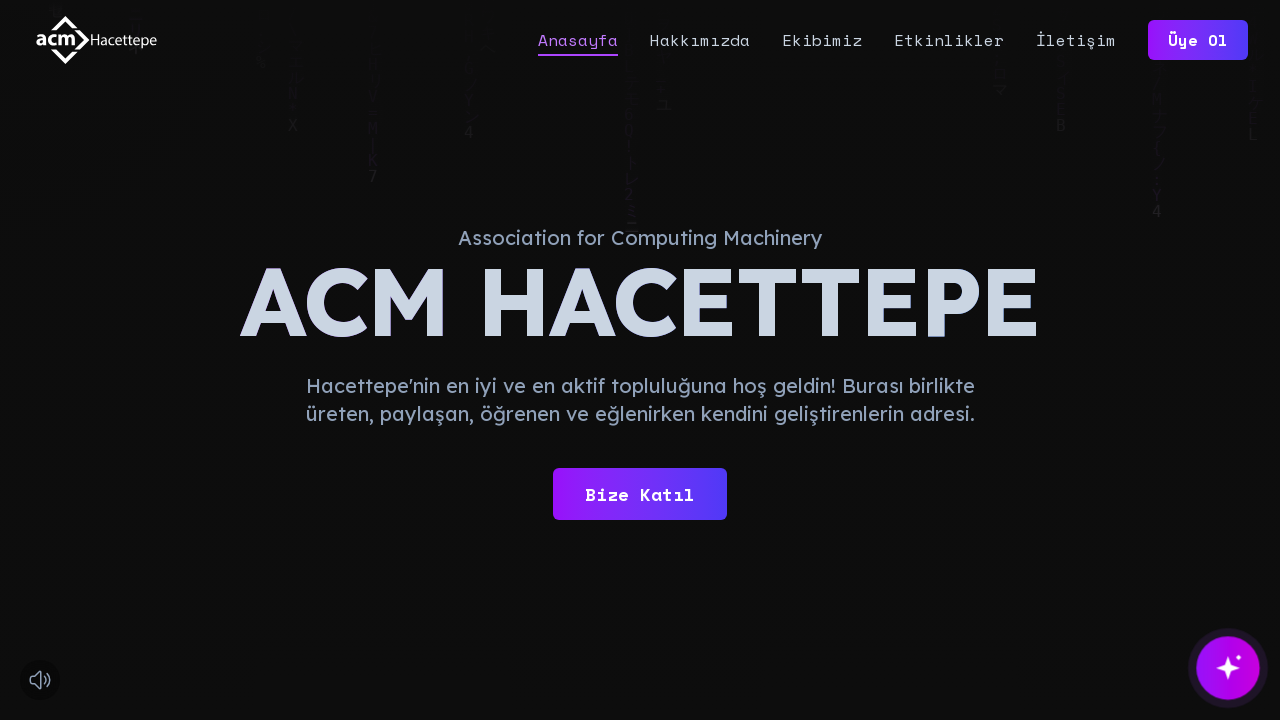

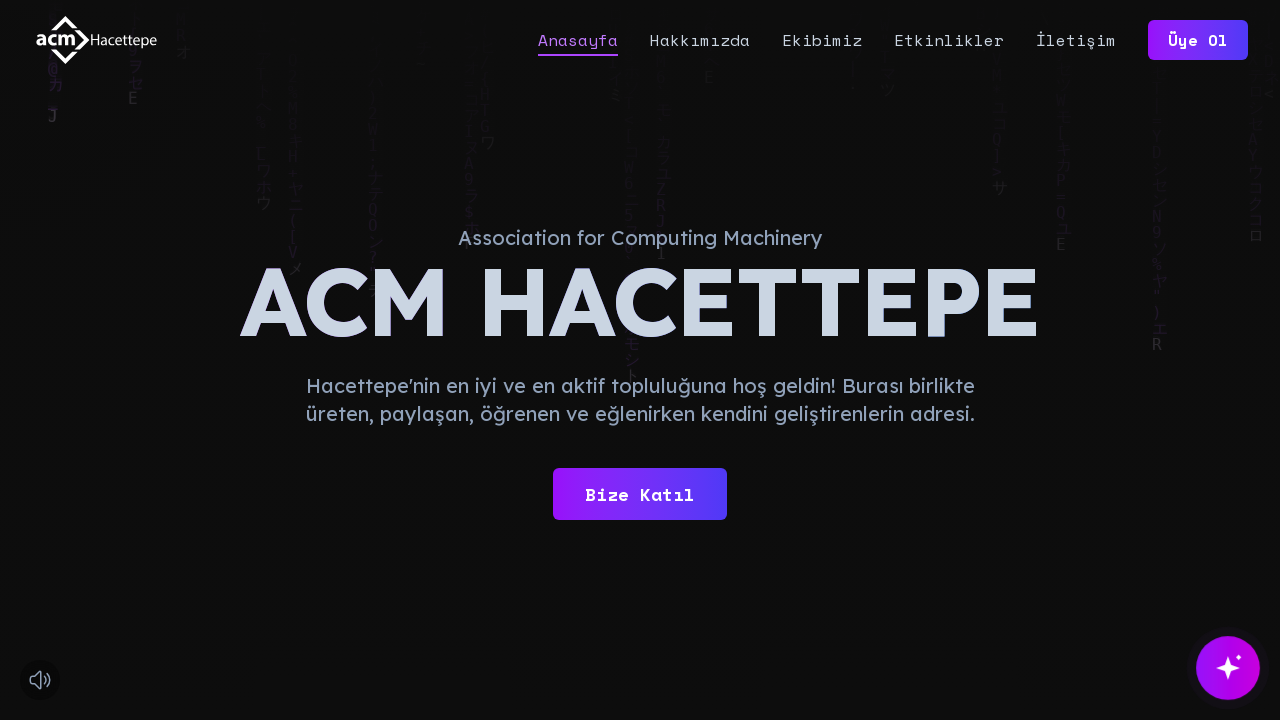